Tests A/B test opt-out by visiting the page, verifying A/B test is active, adding an opt-out cookie, refreshing, and verifying the test is disabled

Starting URL: http://the-internet.herokuapp.com/abtest

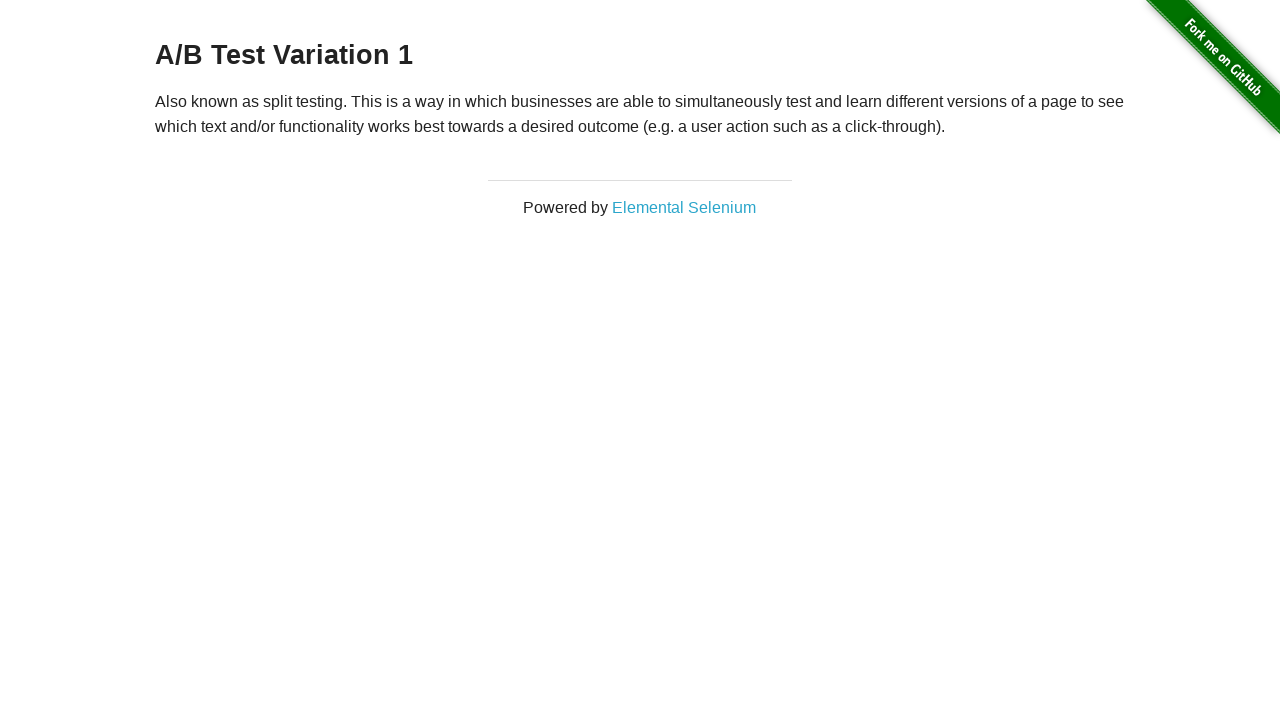

Navigated to A/B test page
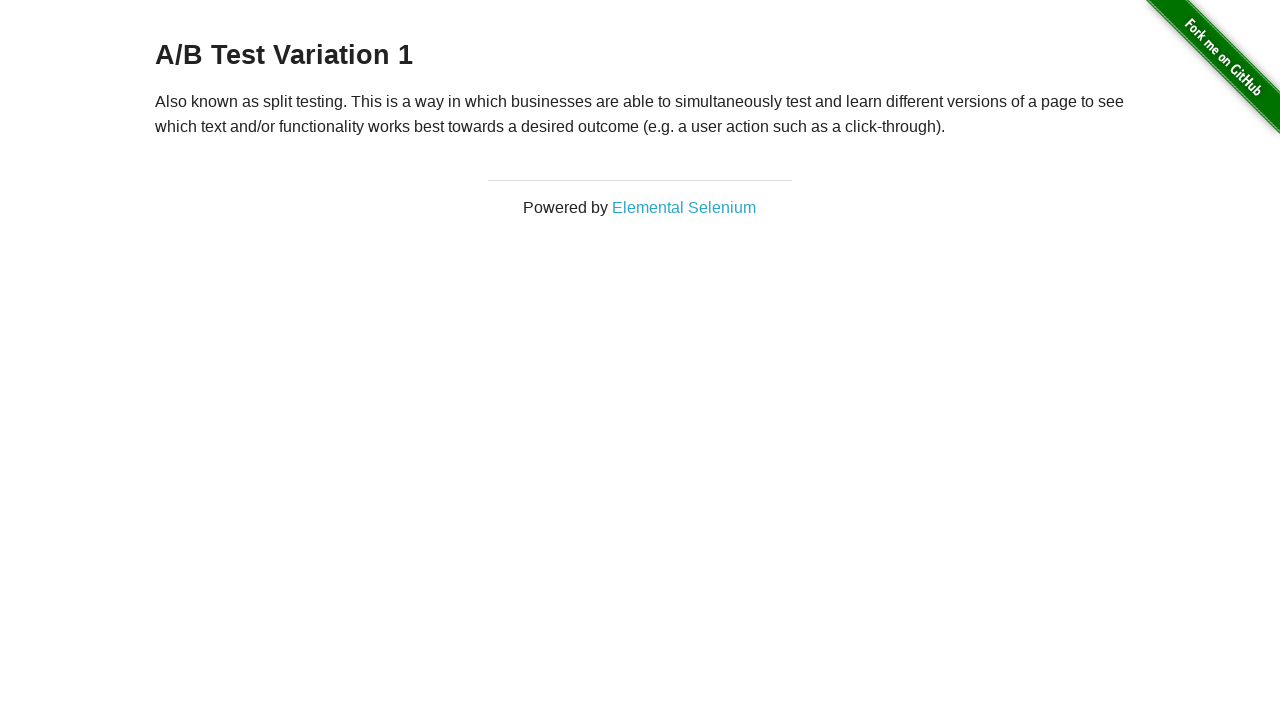

Located h3 heading element
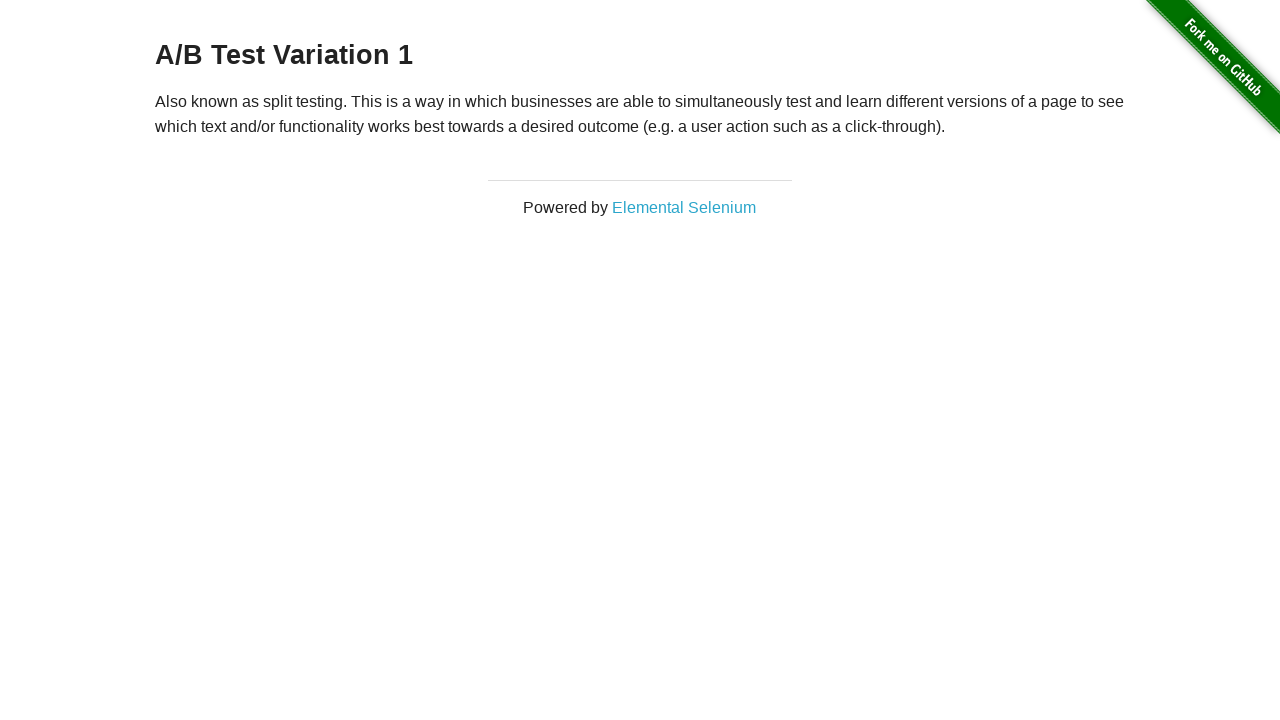

Retrieved heading text: 'A/B Test Variation 1'
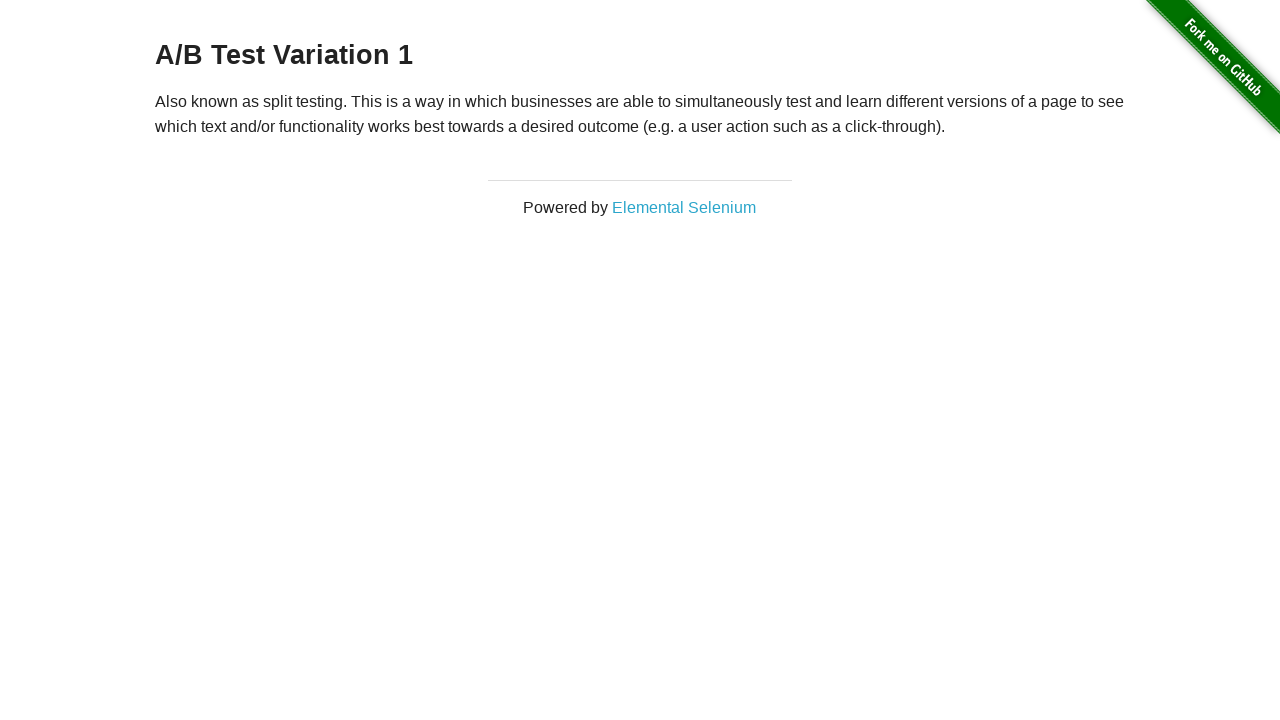

Verified A/B test is active (heading starts with 'A/B Test')
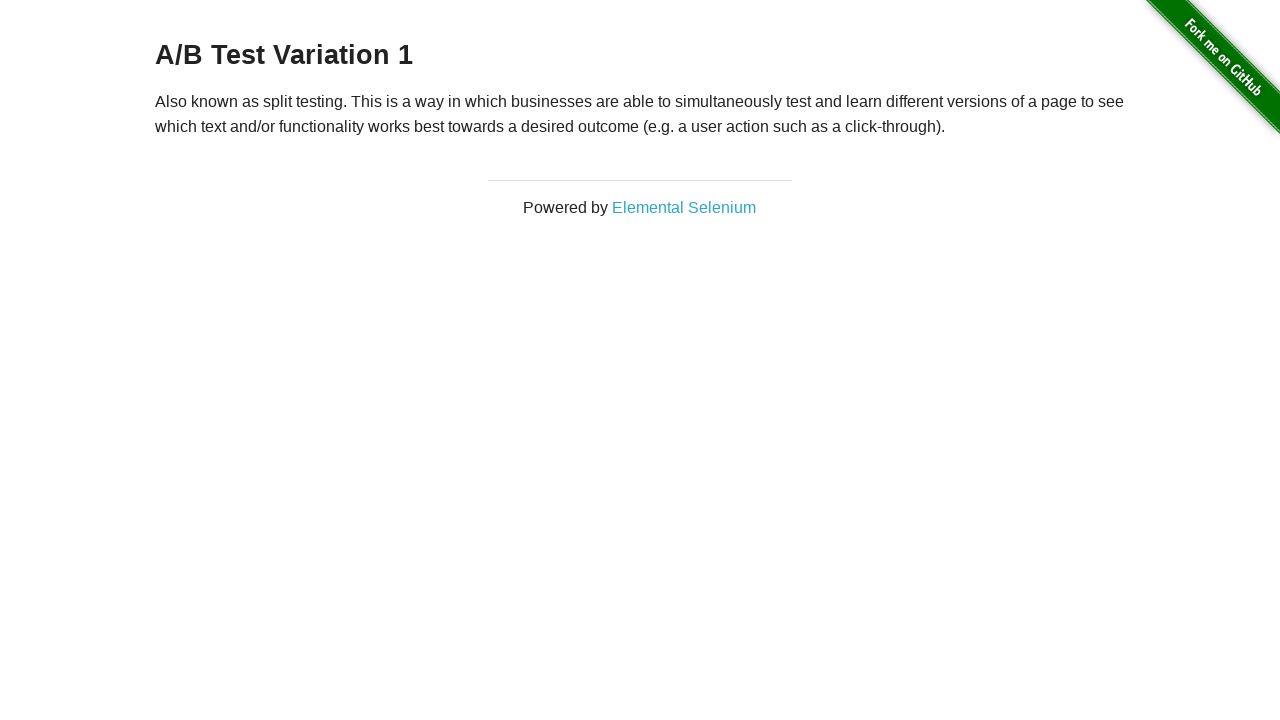

Added optimizelyOptOut cookie with value 'true'
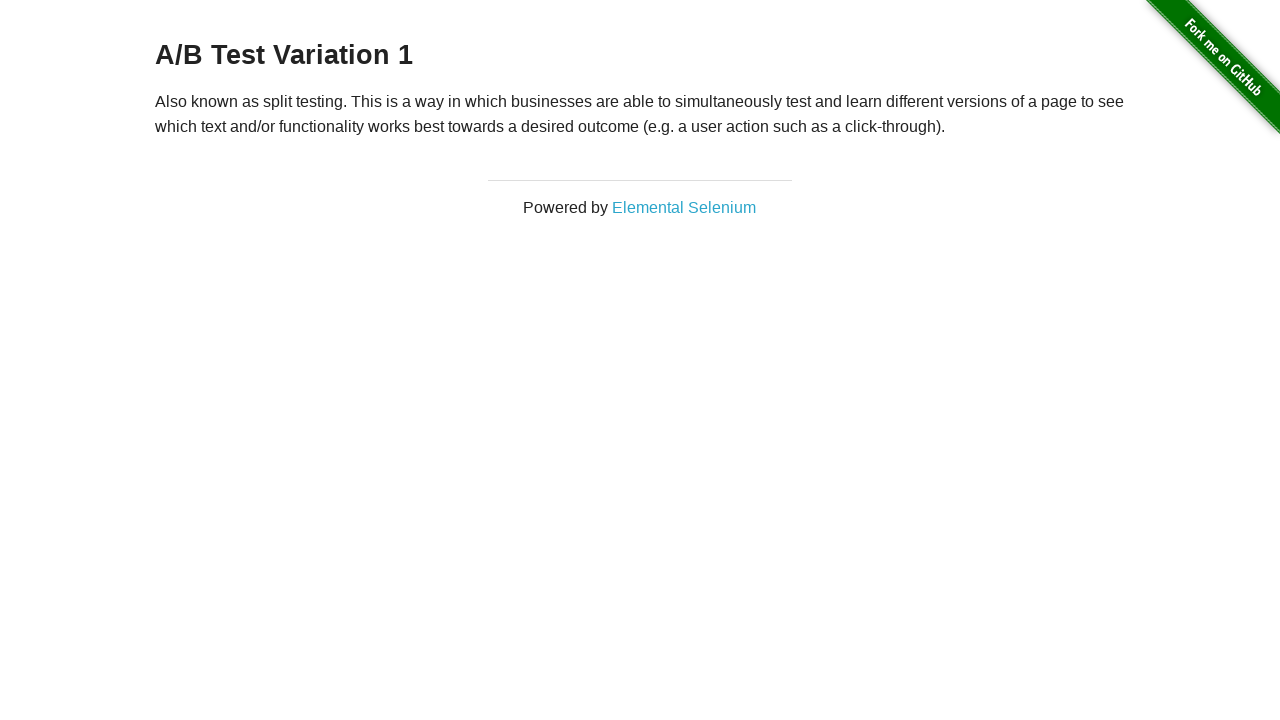

Refreshed the page to apply opt-out cookie
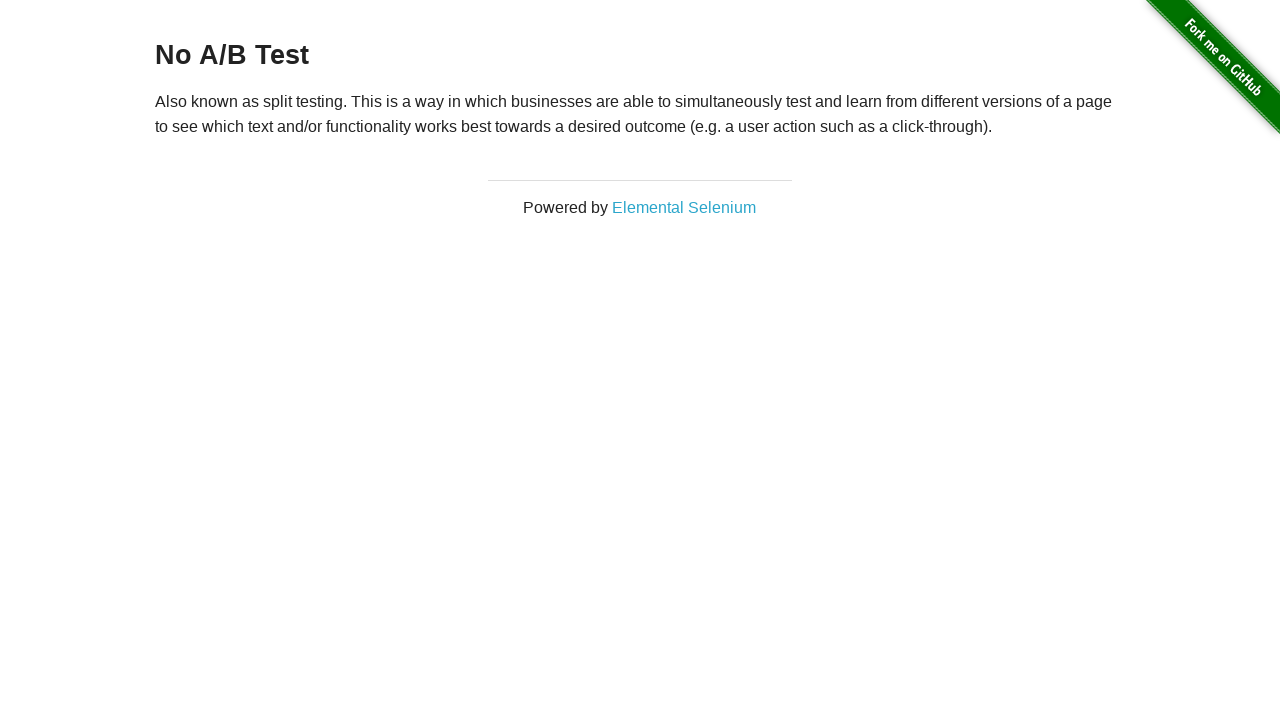

Retrieved updated heading text after refresh: 'No A/B Test'
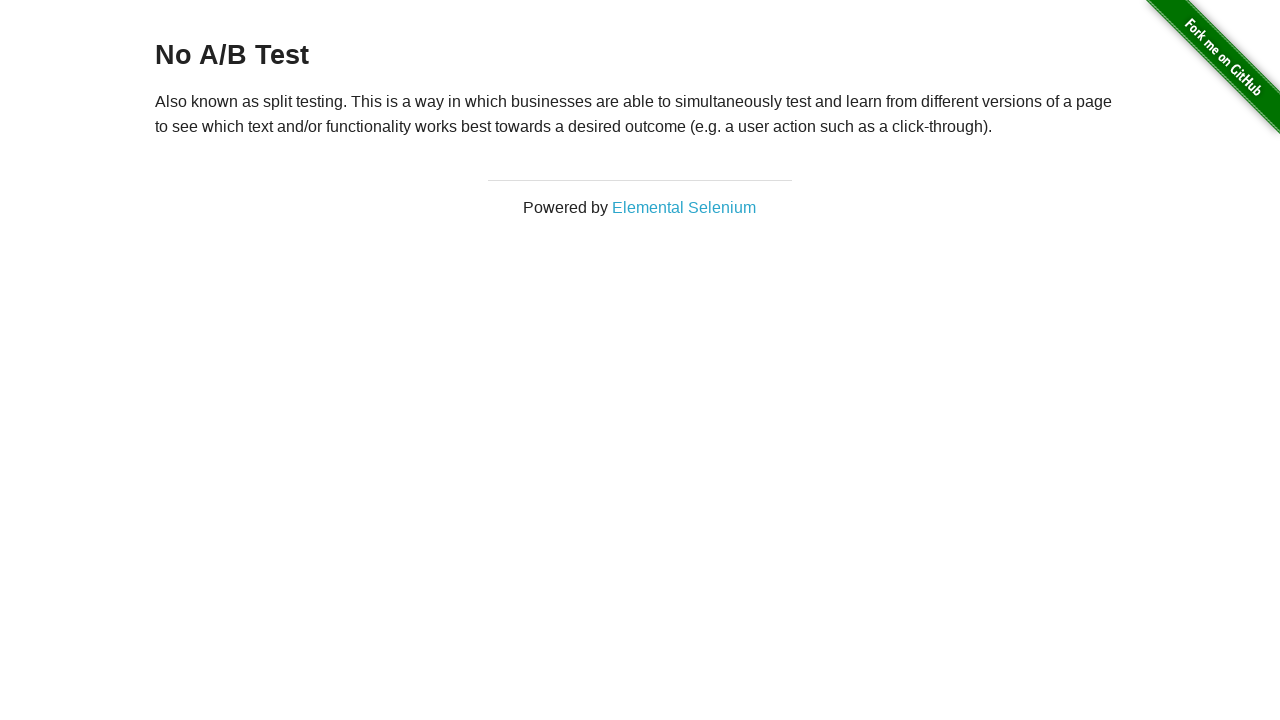

Verified A/B test is disabled (heading starts with 'No A/B Test')
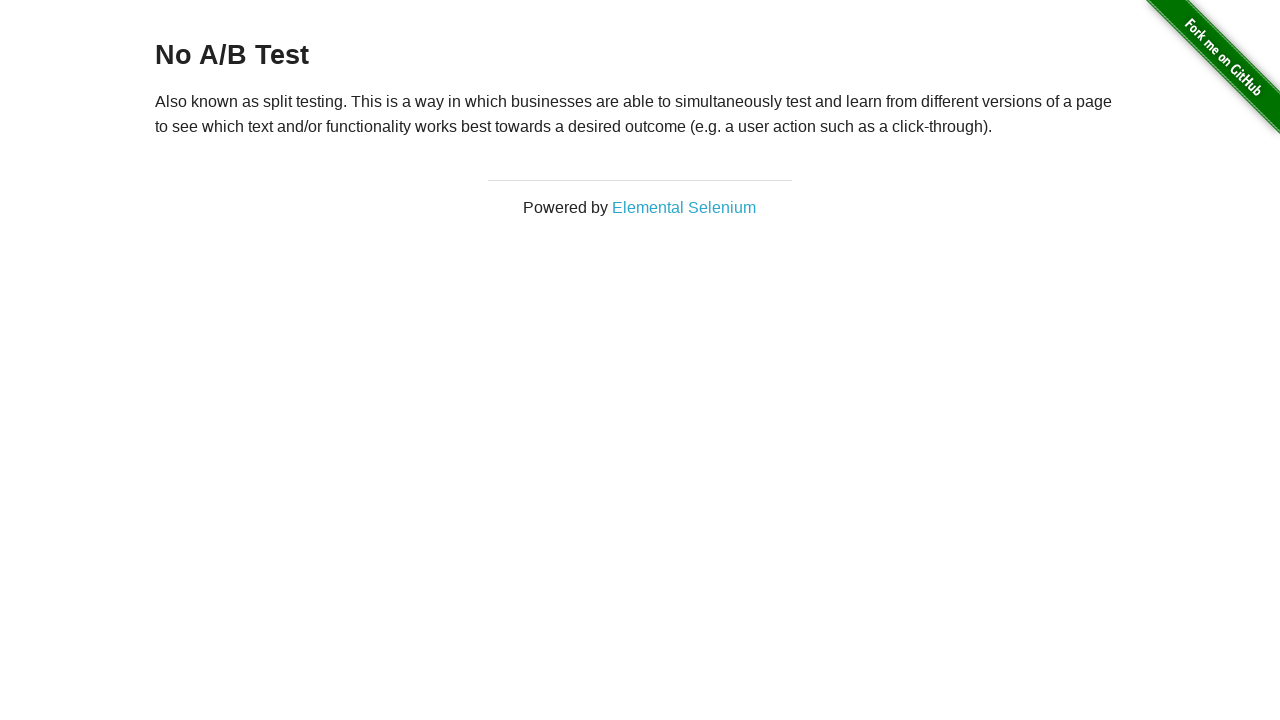

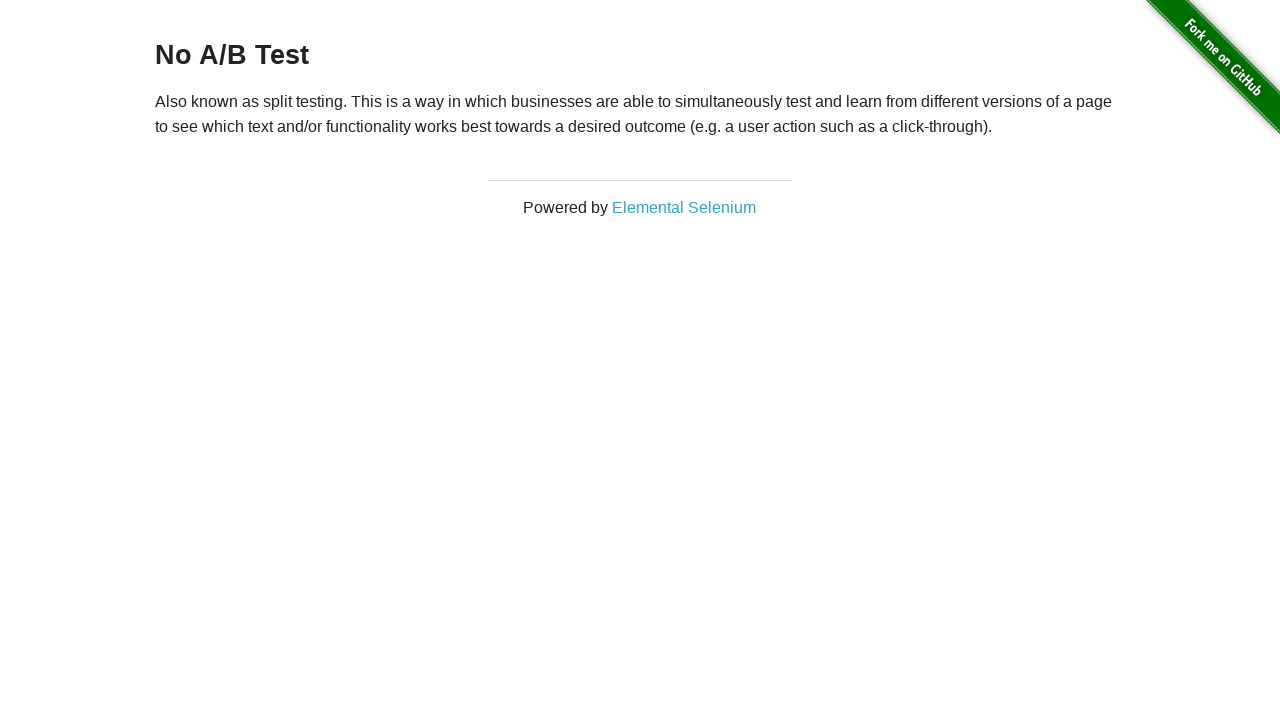